Tests browser back button navigation between filter views.

Starting URL: https://demo.playwright.dev/todomvc

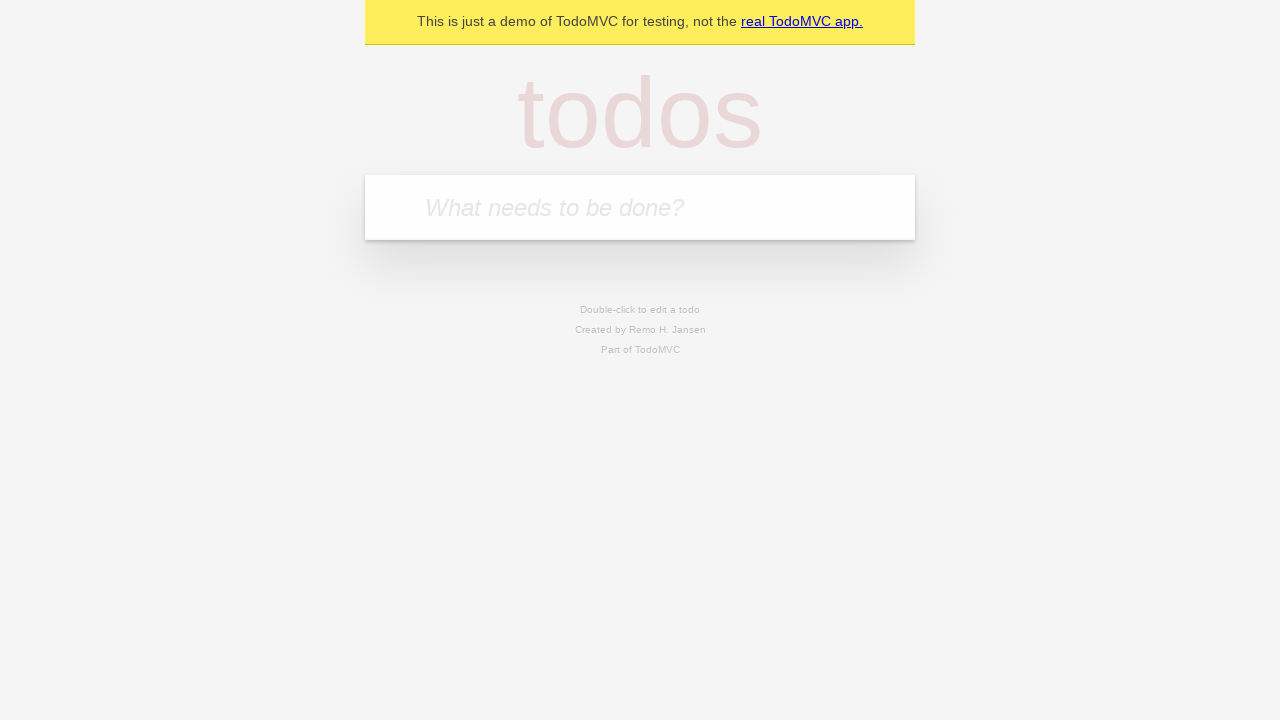

Filled first todo input with 'buy some cheese' on internal:attr=[placeholder="What needs to be done?"i]
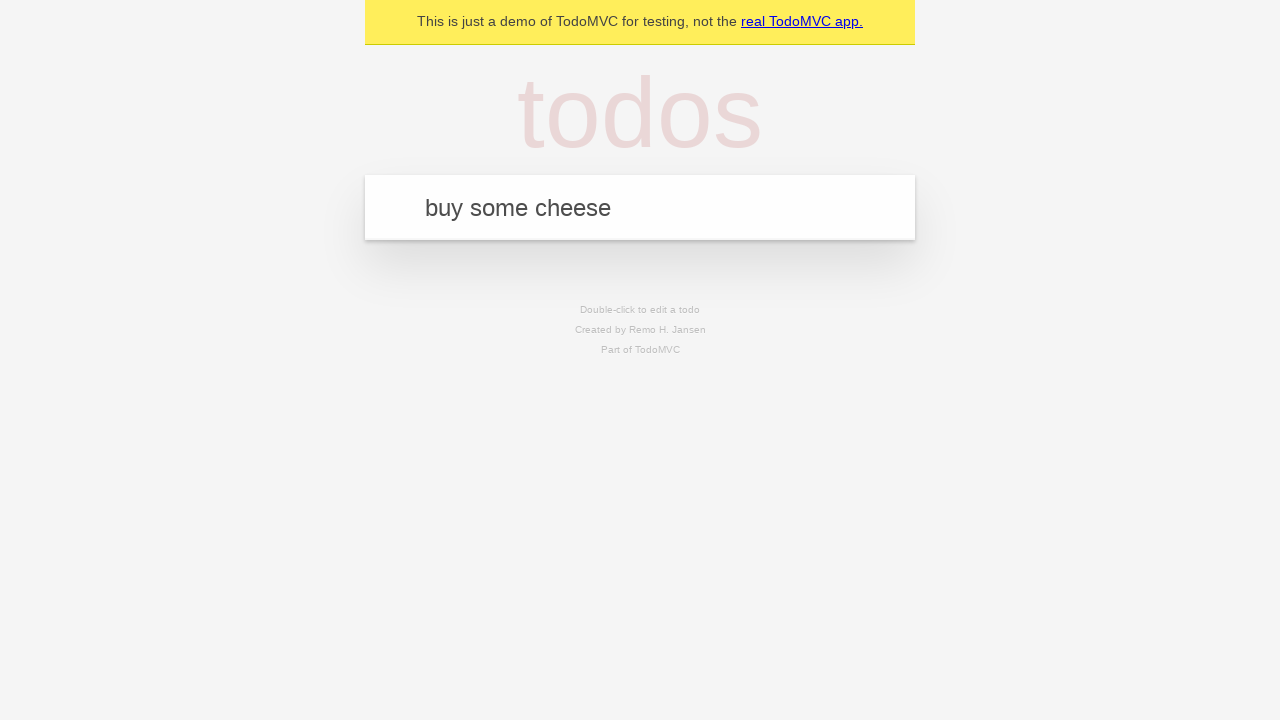

Pressed Enter to create first todo on internal:attr=[placeholder="What needs to be done?"i]
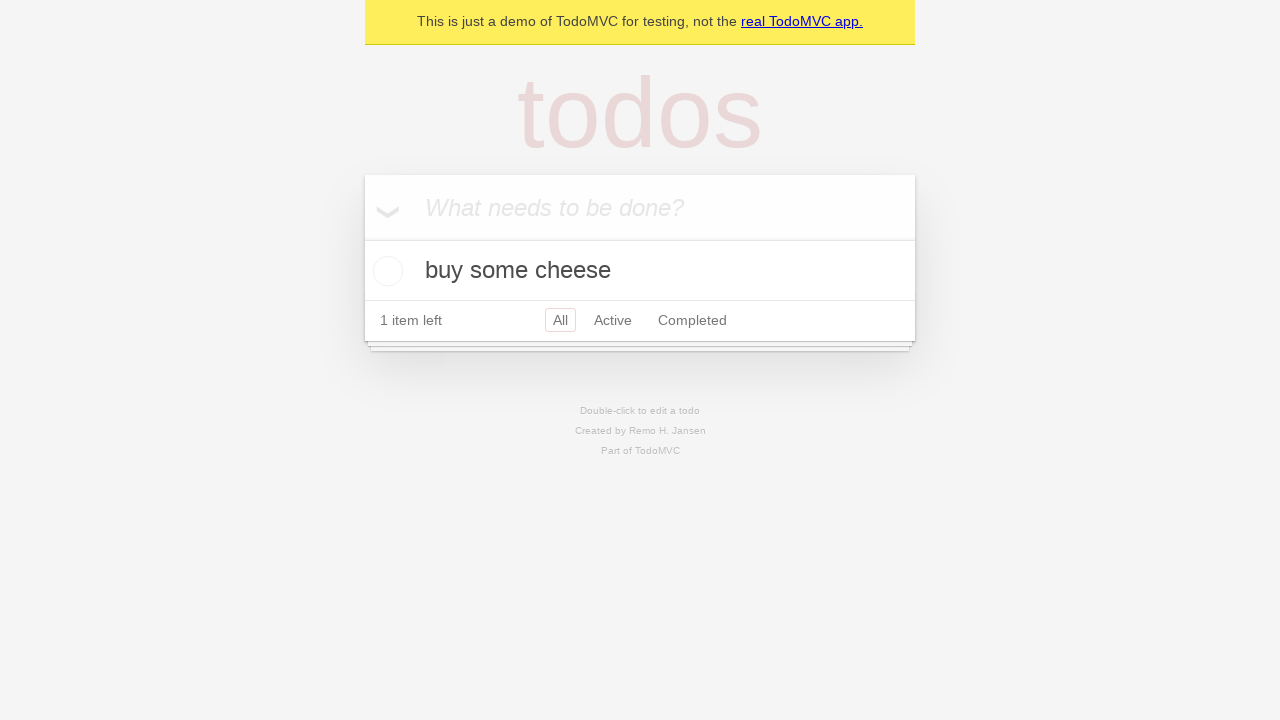

Filled second todo input with 'feed the cat' on internal:attr=[placeholder="What needs to be done?"i]
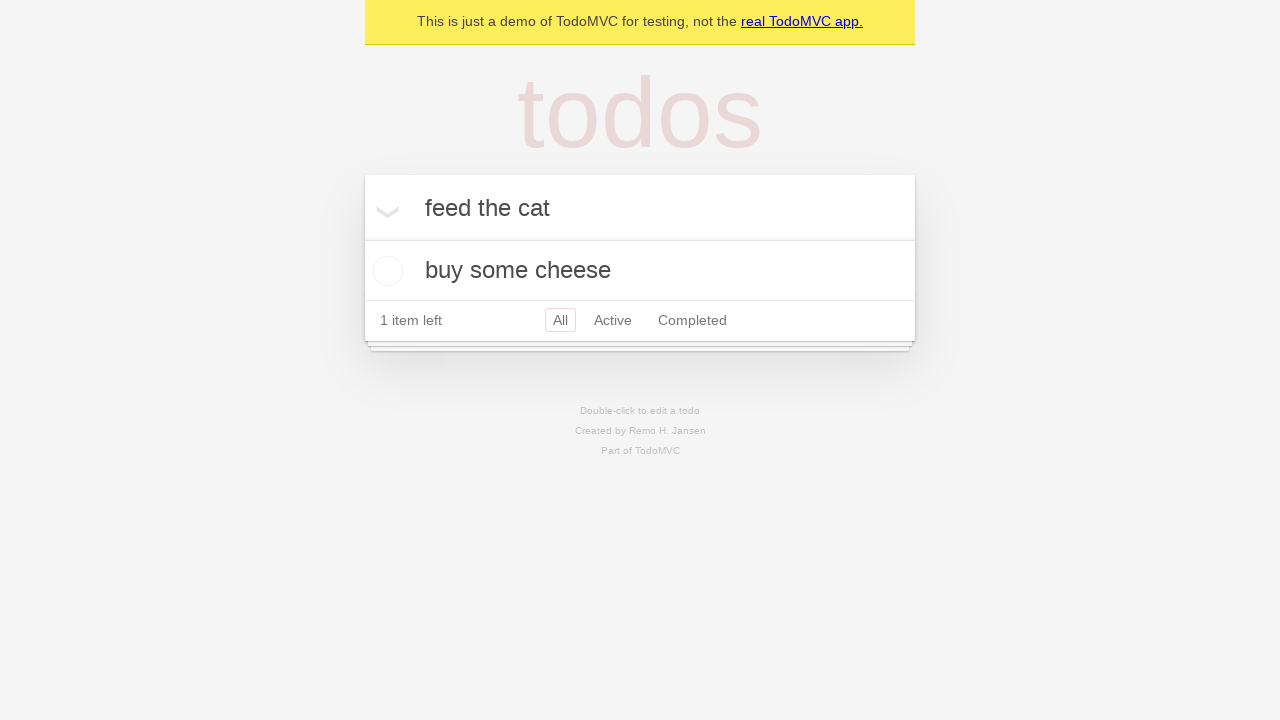

Pressed Enter to create second todo on internal:attr=[placeholder="What needs to be done?"i]
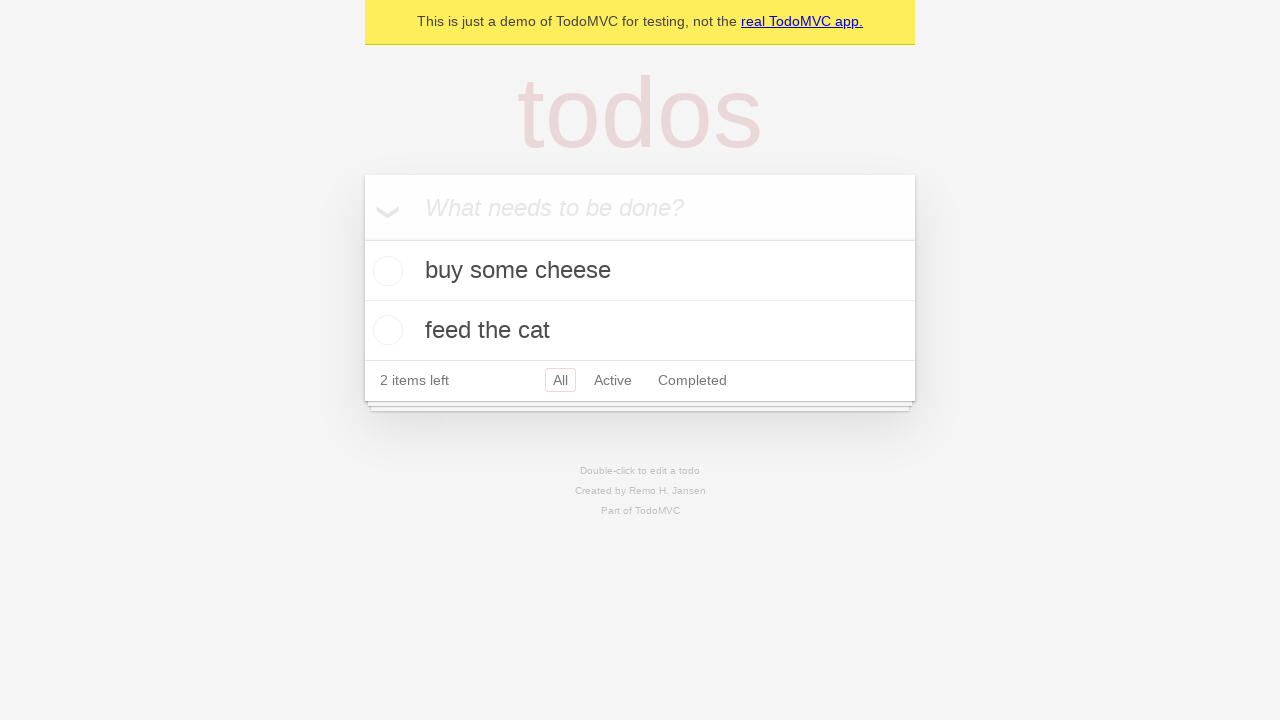

Filled third todo input with 'book a doctors appointment' on internal:attr=[placeholder="What needs to be done?"i]
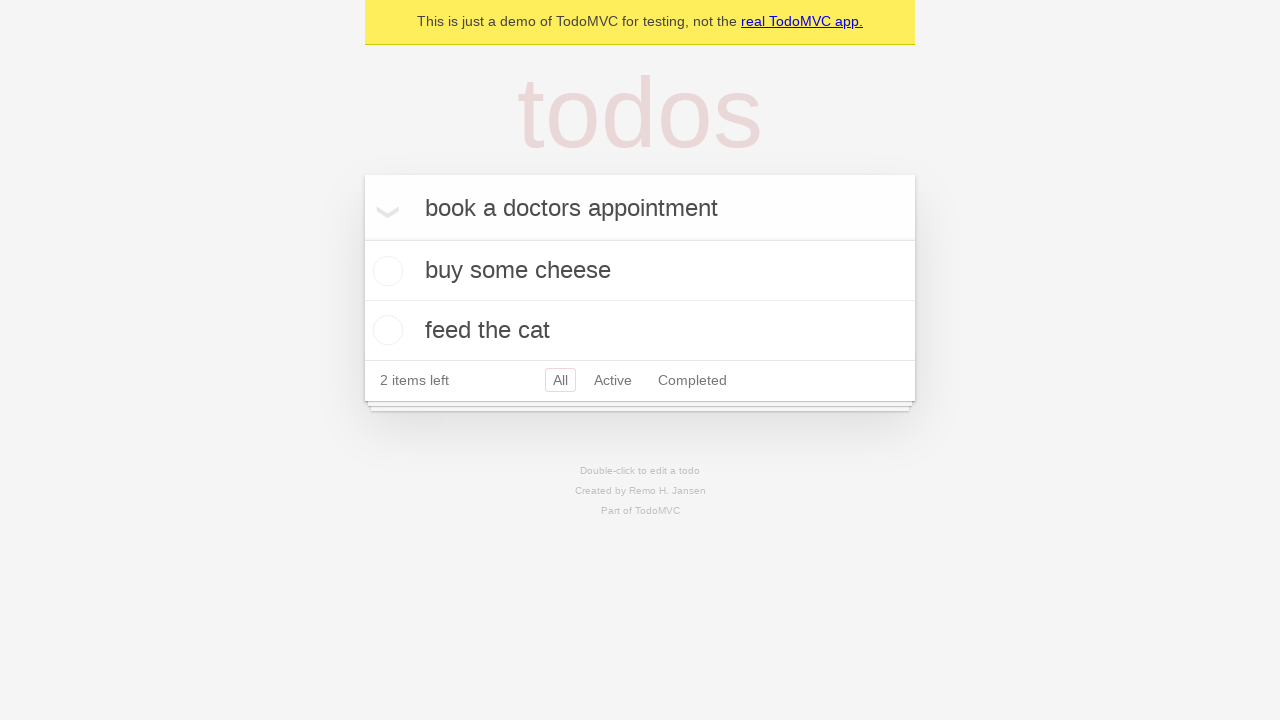

Pressed Enter to create third todo on internal:attr=[placeholder="What needs to be done?"i]
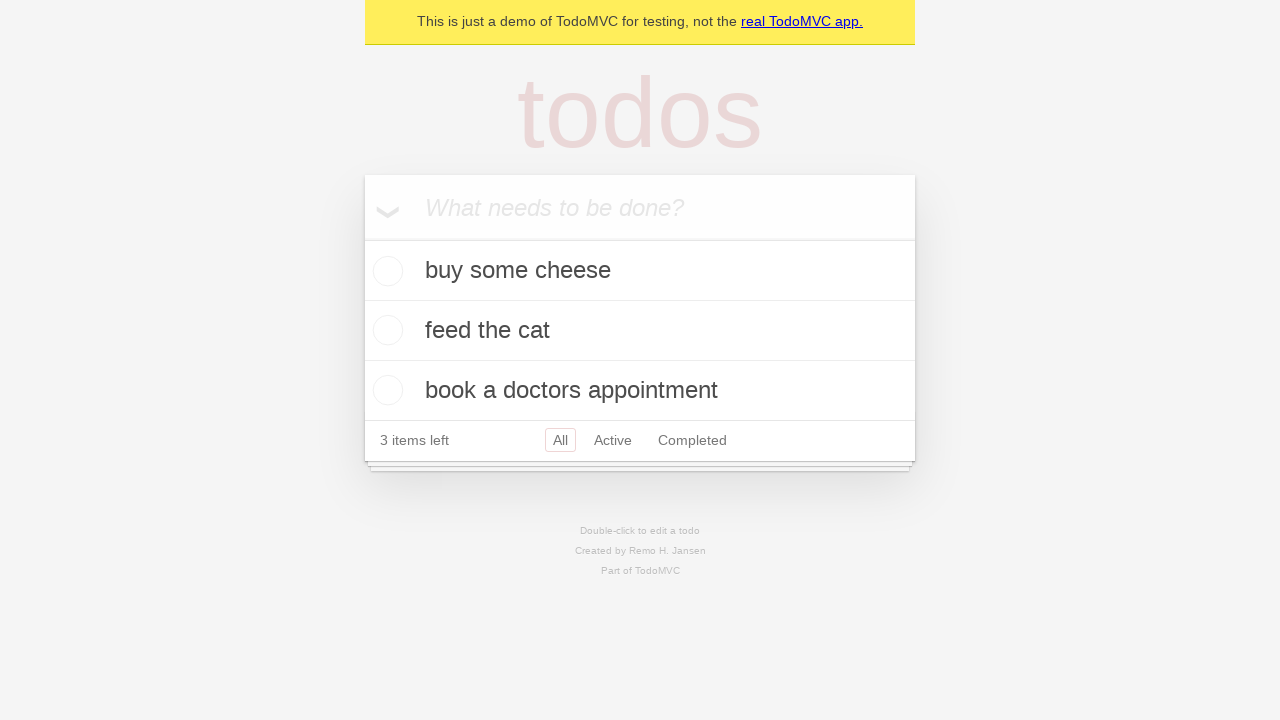

Waited for all three todos to appear
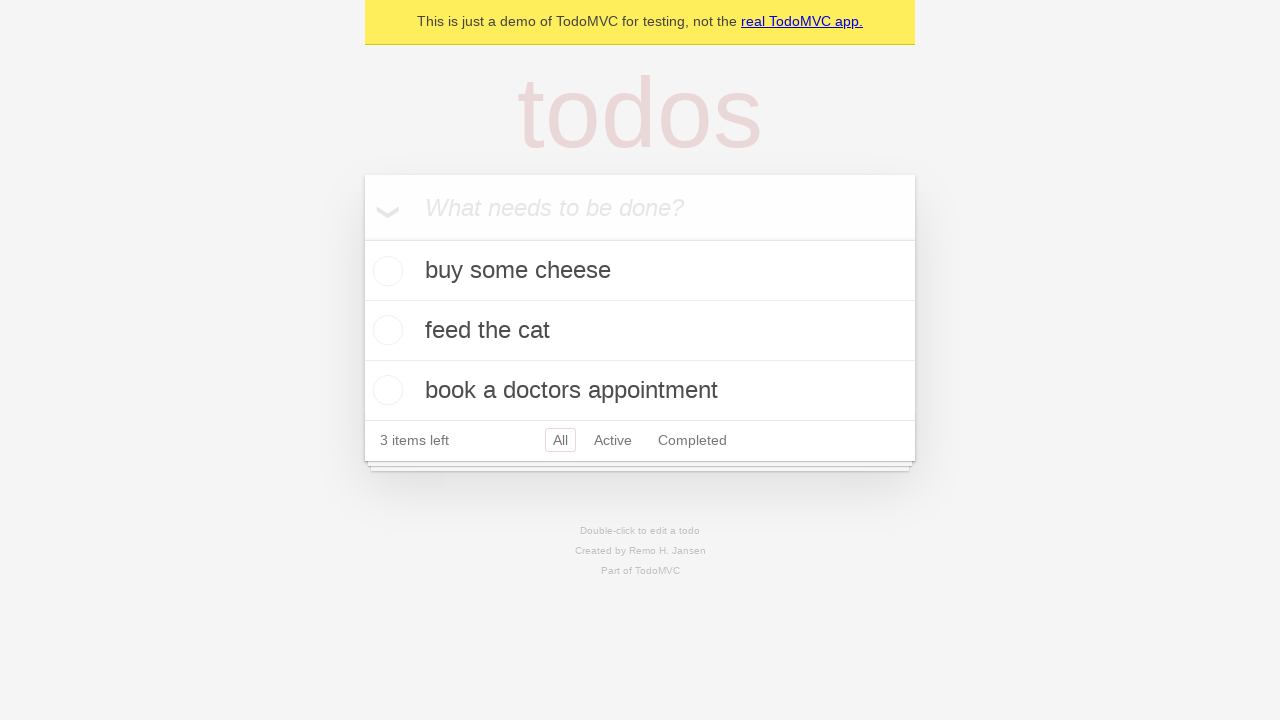

Checked checkbox for second todo to mark it complete at (385, 330) on internal:testid=[data-testid="todo-item"s] >> nth=1 >> internal:role=checkbox
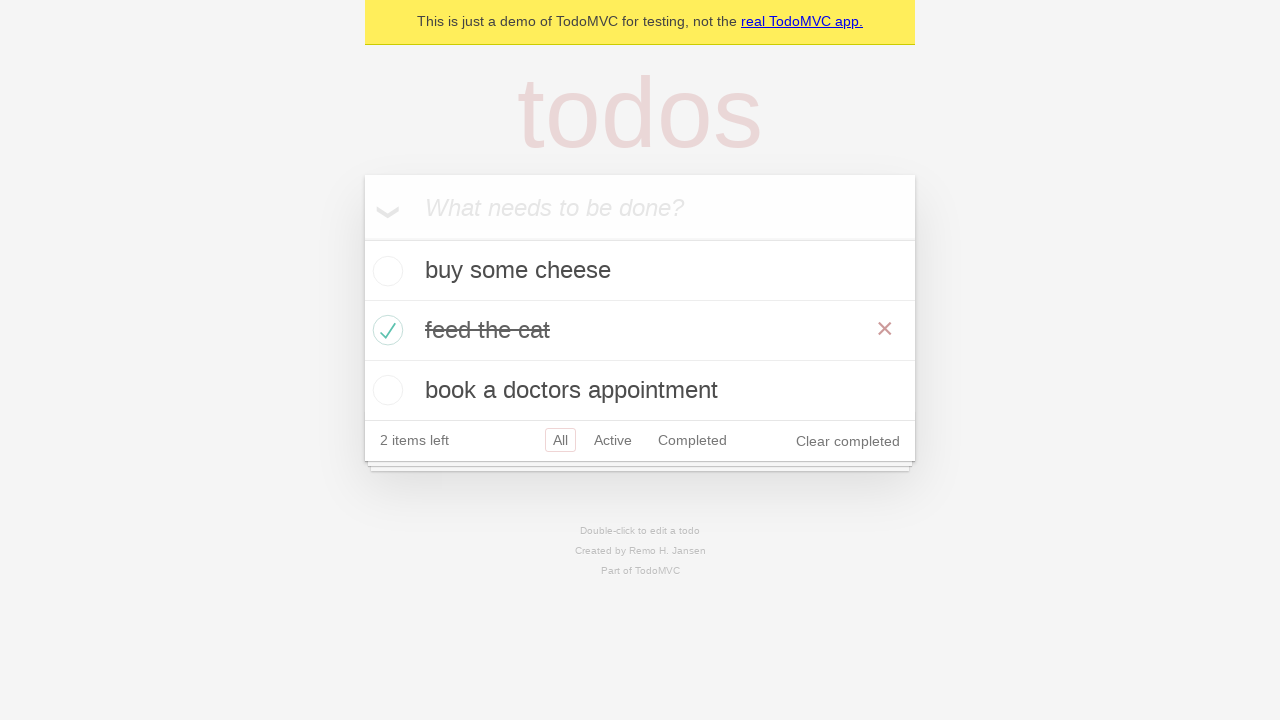

Clicked 'All' filter link at (560, 440) on internal:role=link[name="All"i]
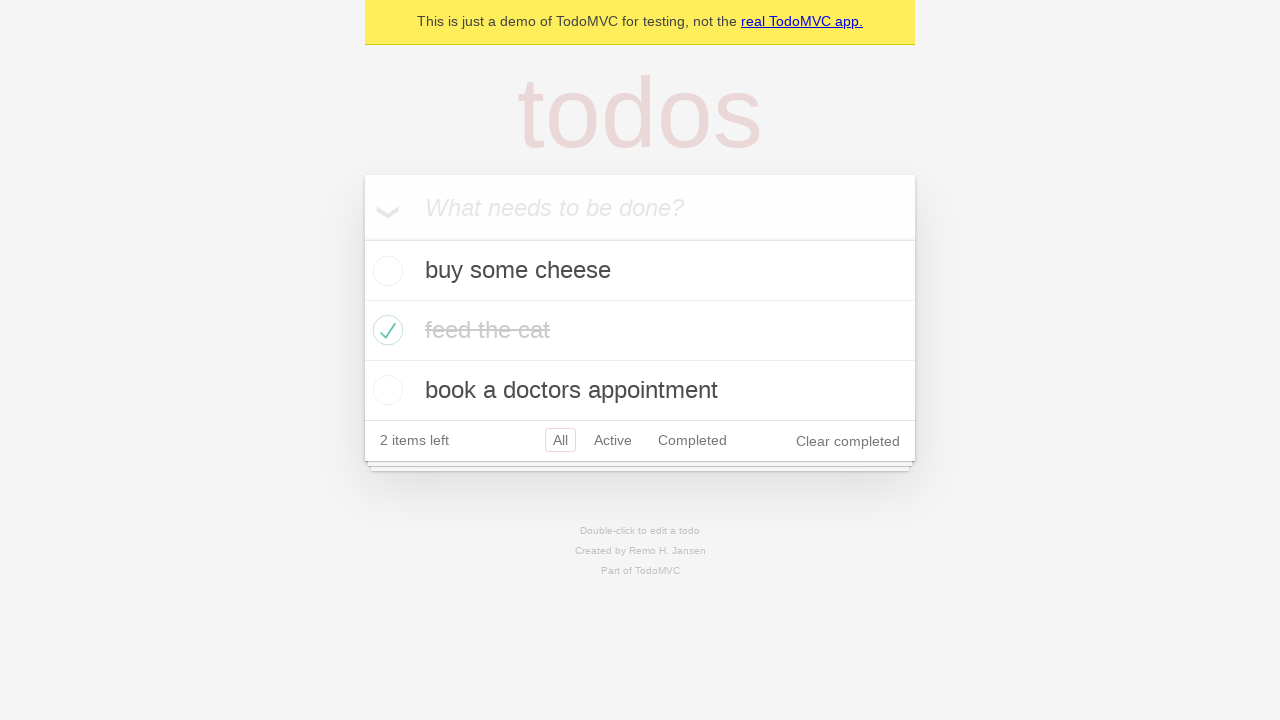

Clicked 'Active' filter link at (613, 440) on internal:role=link[name="Active"i]
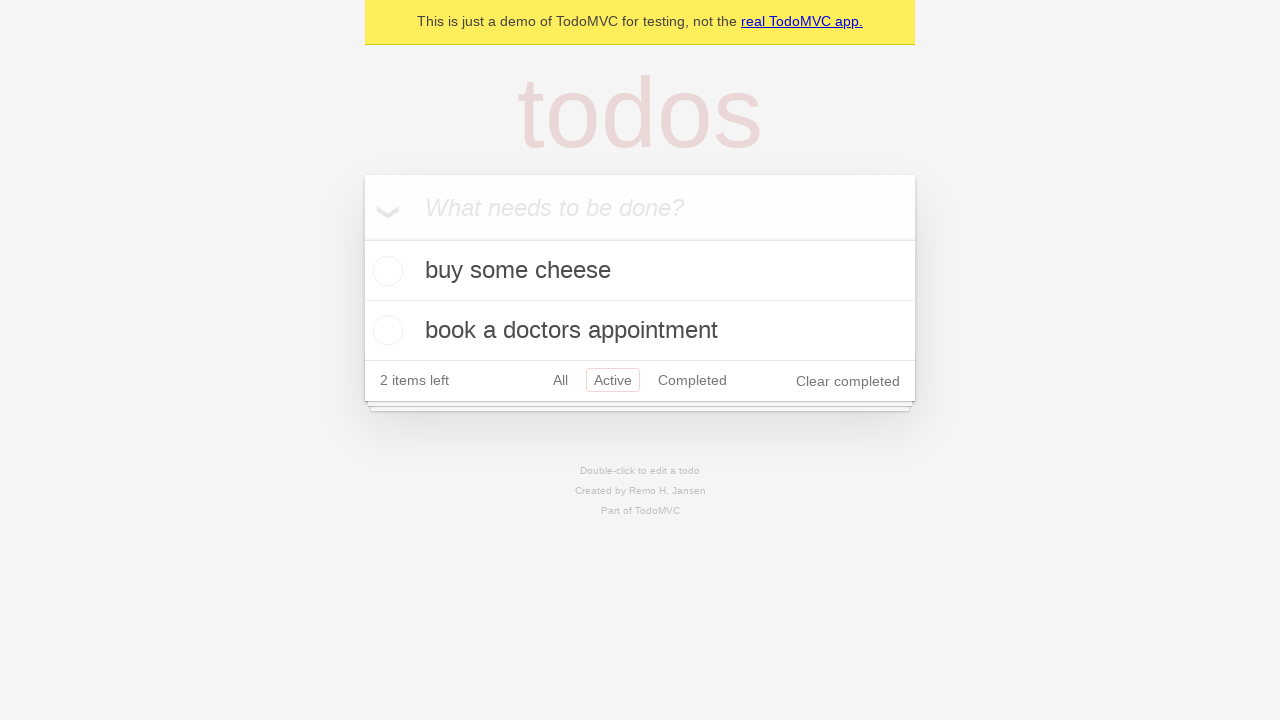

Clicked 'Completed' filter link at (692, 380) on internal:role=link[name="Completed"i]
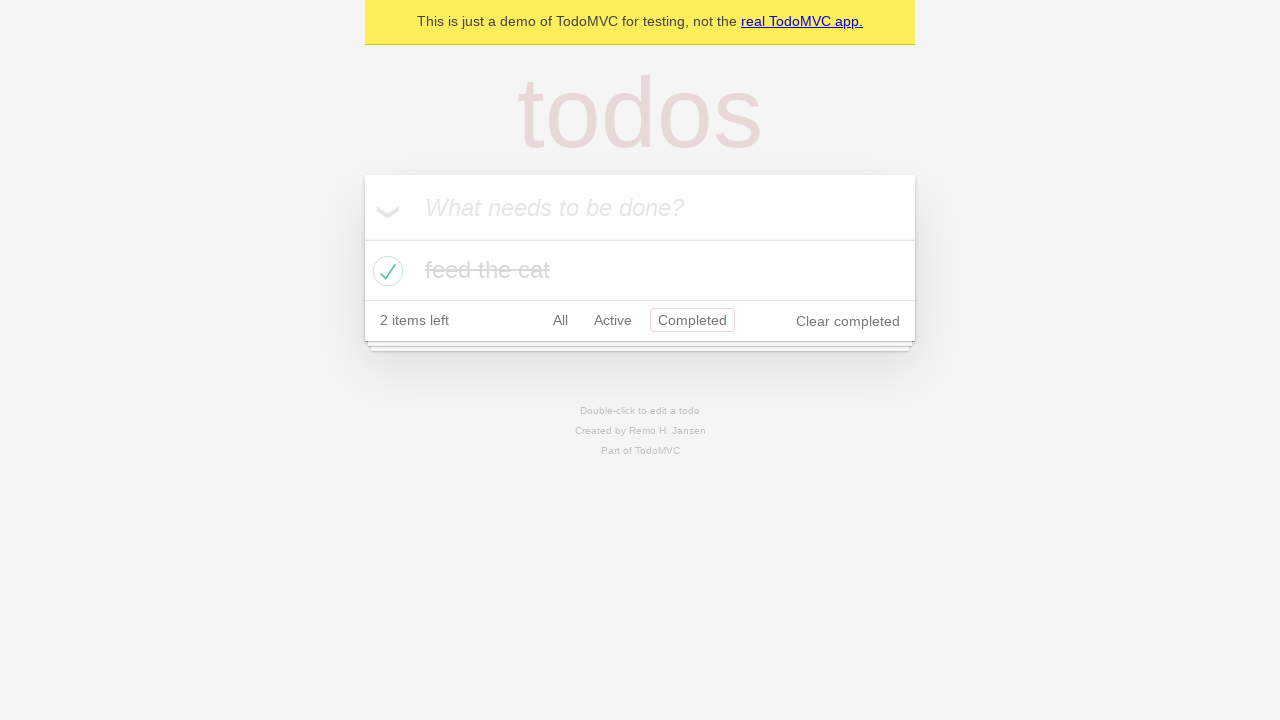

Navigated back from 'Completed' filter to 'Active' filter
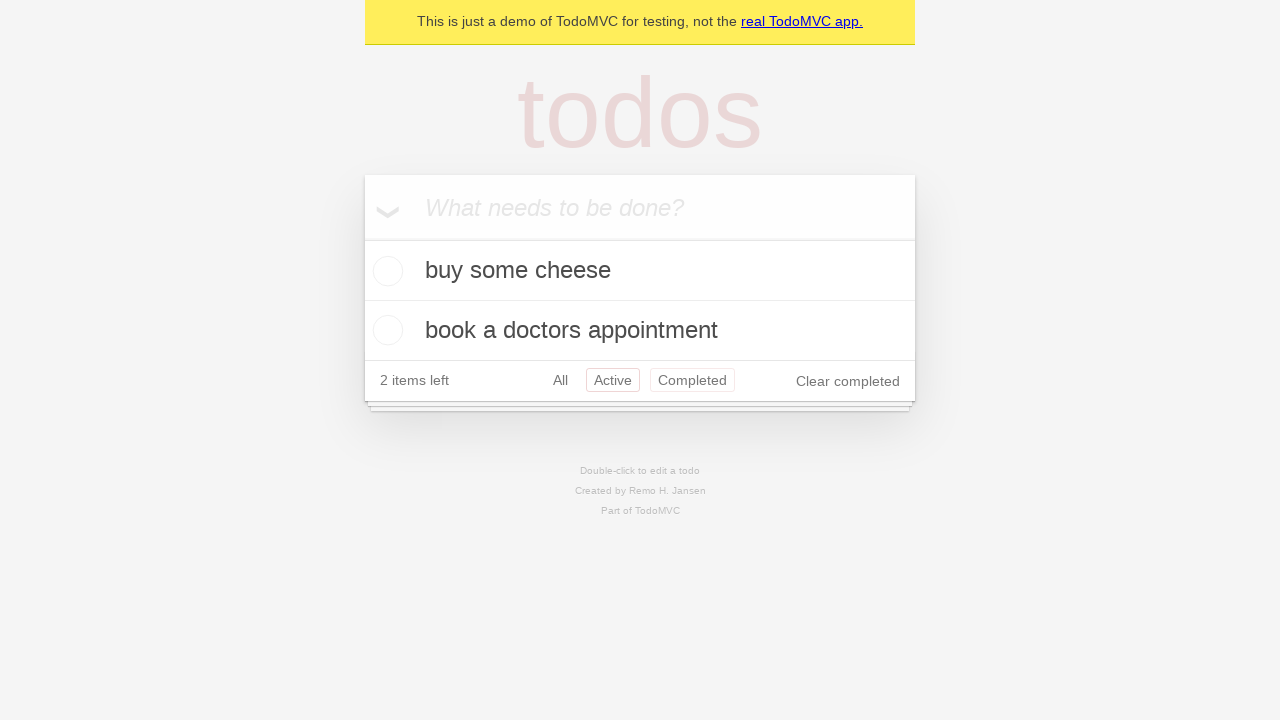

Navigated back from 'Active' filter to 'All' filter
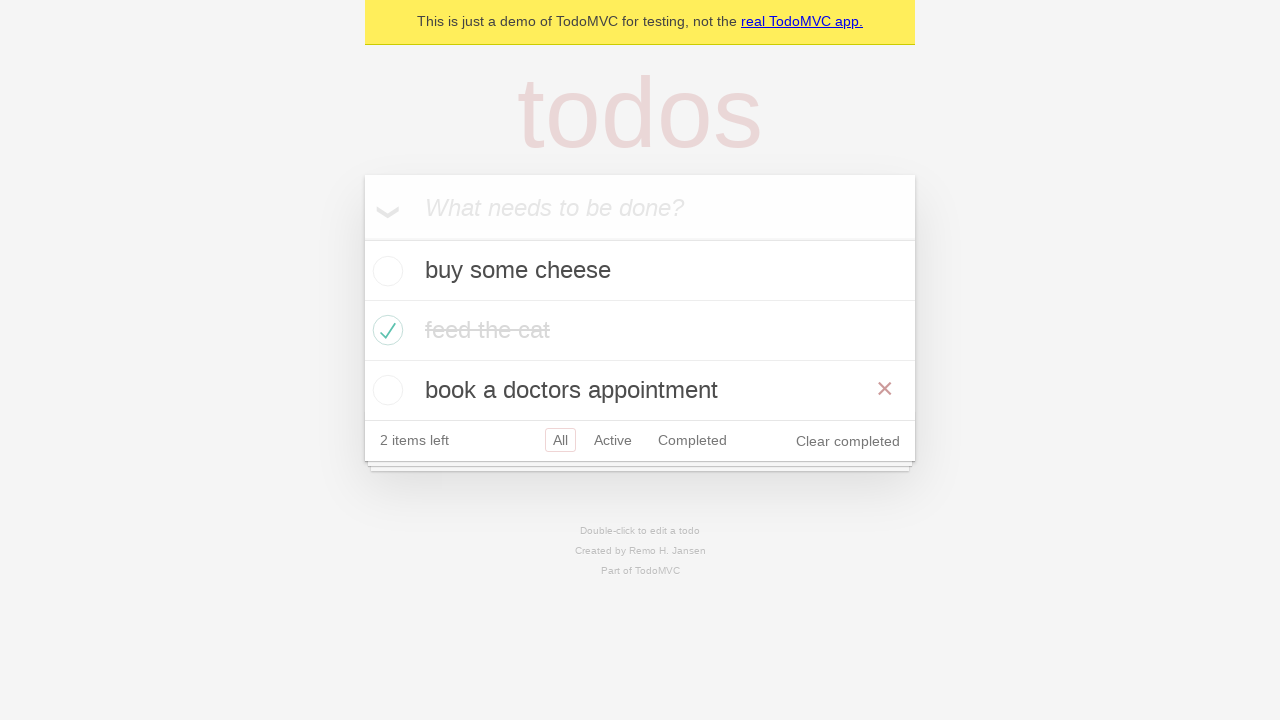

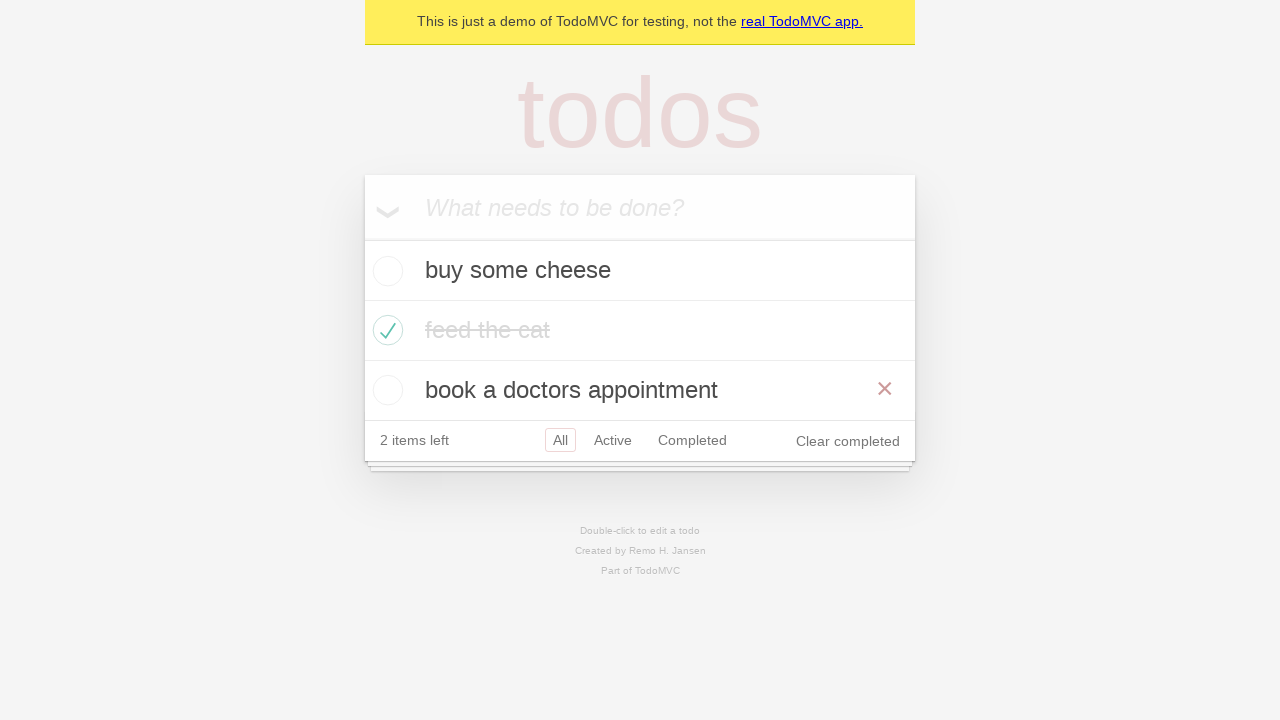